Clicks on the "Actions" link in the header and verifies the page title matches the expected promotions page title

Starting URL: https://www.leomax.ru

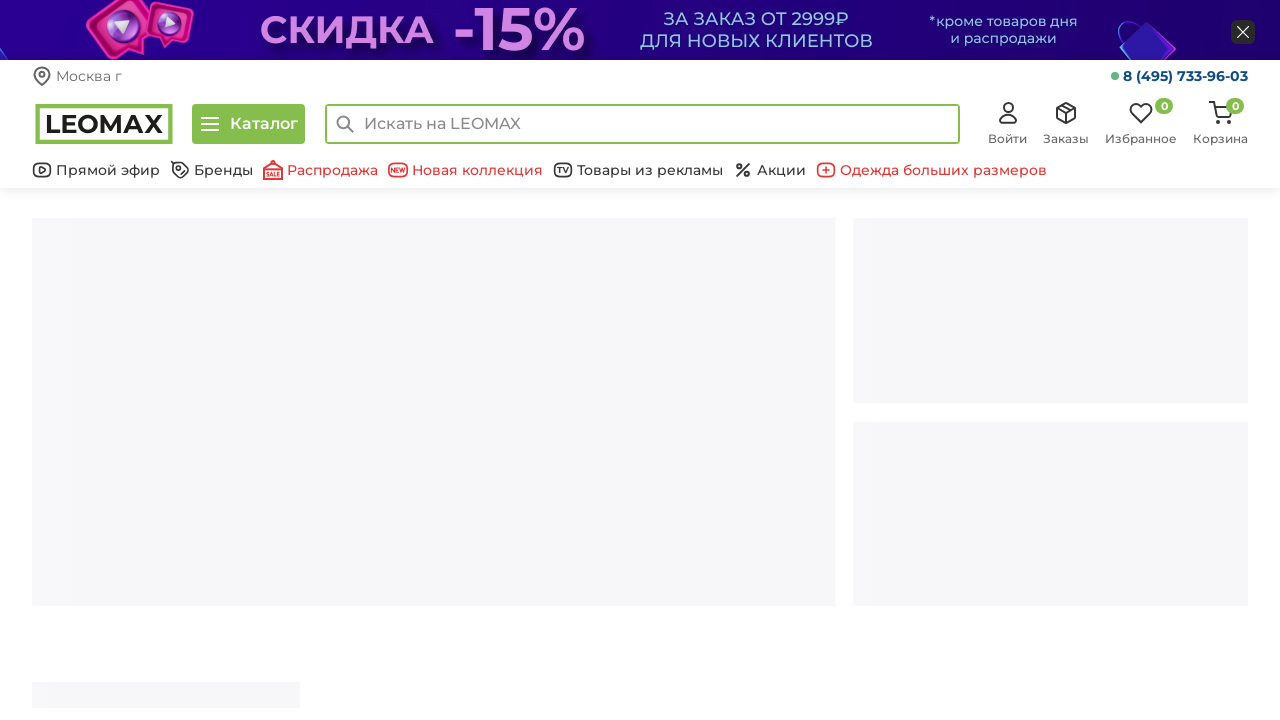

Clicked on the 'Actions' link in the header at (770, 170) on a.bottom-header__link[href='/action/']
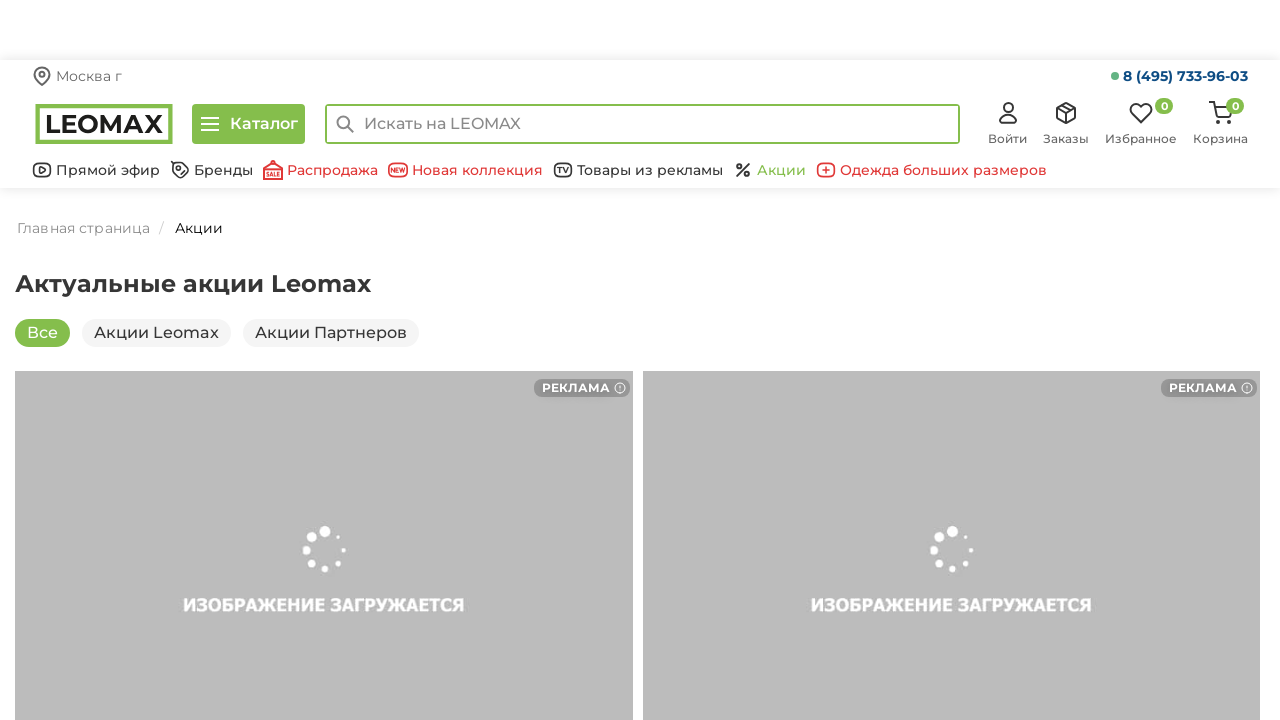

Waited for page to load (domcontentloaded)
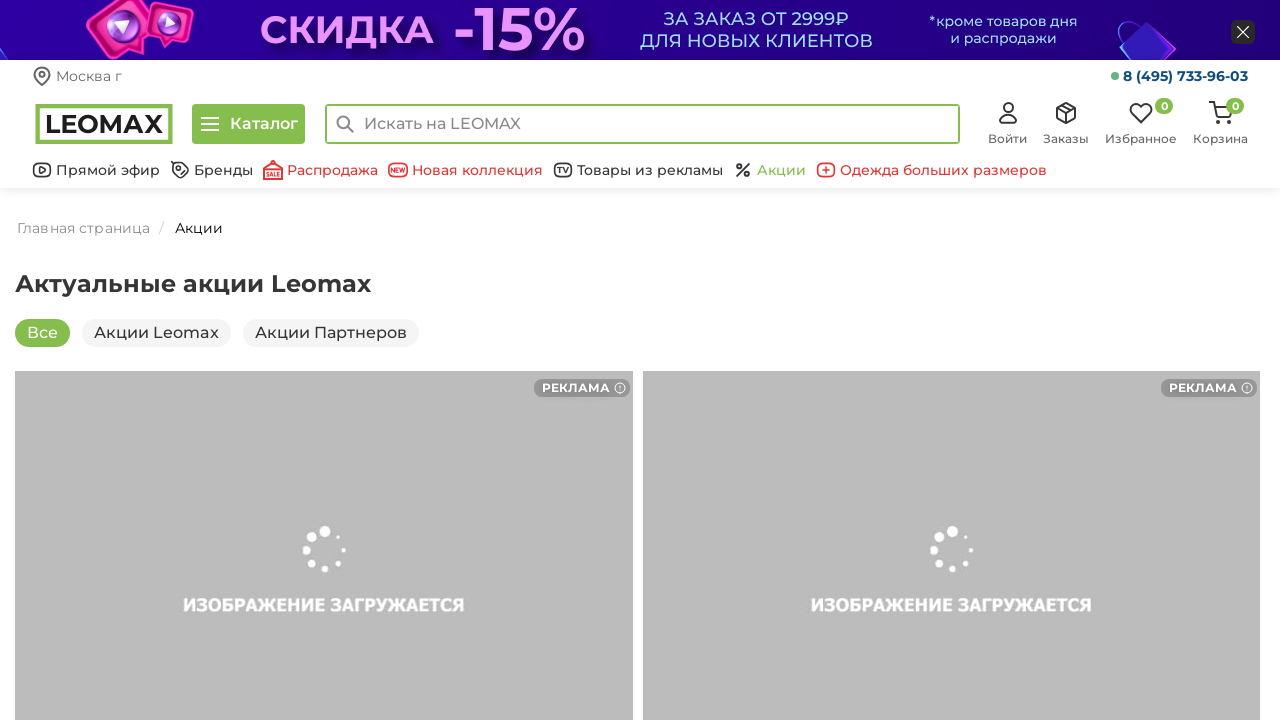

Verified page title matches expected promotions page title 'Акции и скидки телемагазина LEOMAX'
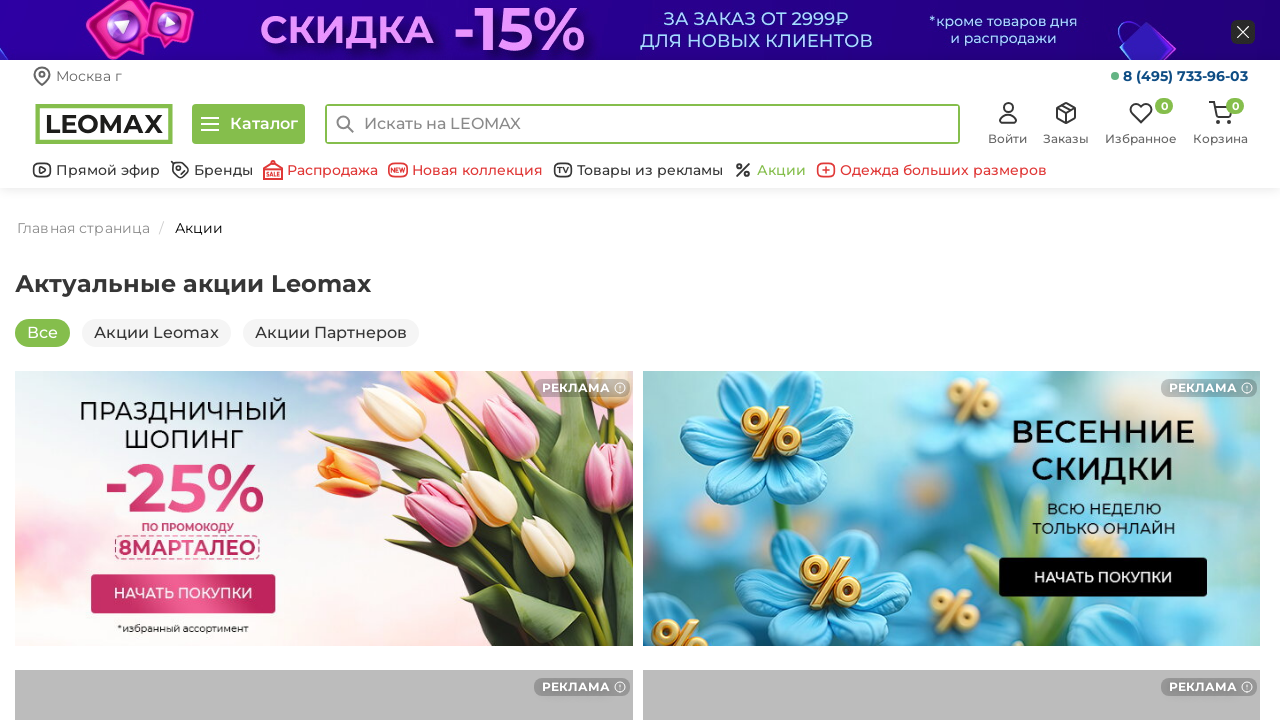

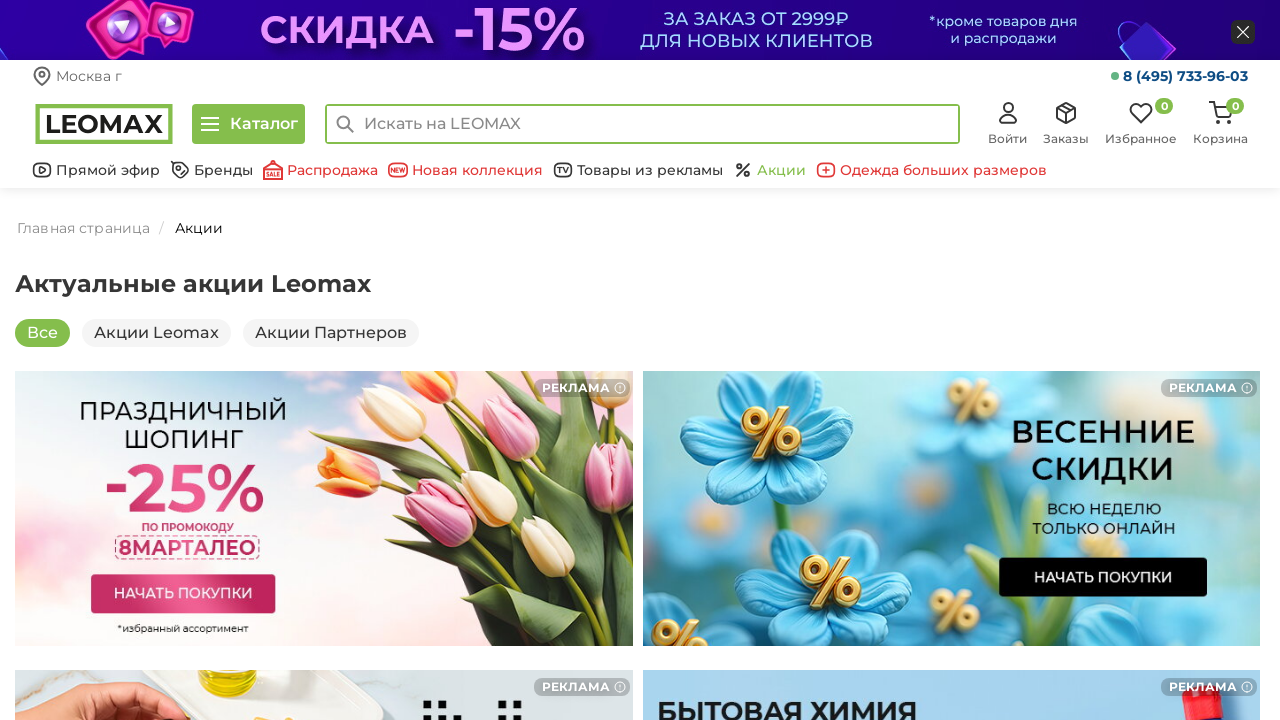